Tests window handling and alert interactions by opening a new tab, switching to it, and handling multiple types of alerts (simple alert, confirm dialog, and prompt dialog)

Starting URL: https://www.hyrtutorials.com/p/window-handles-practice.html

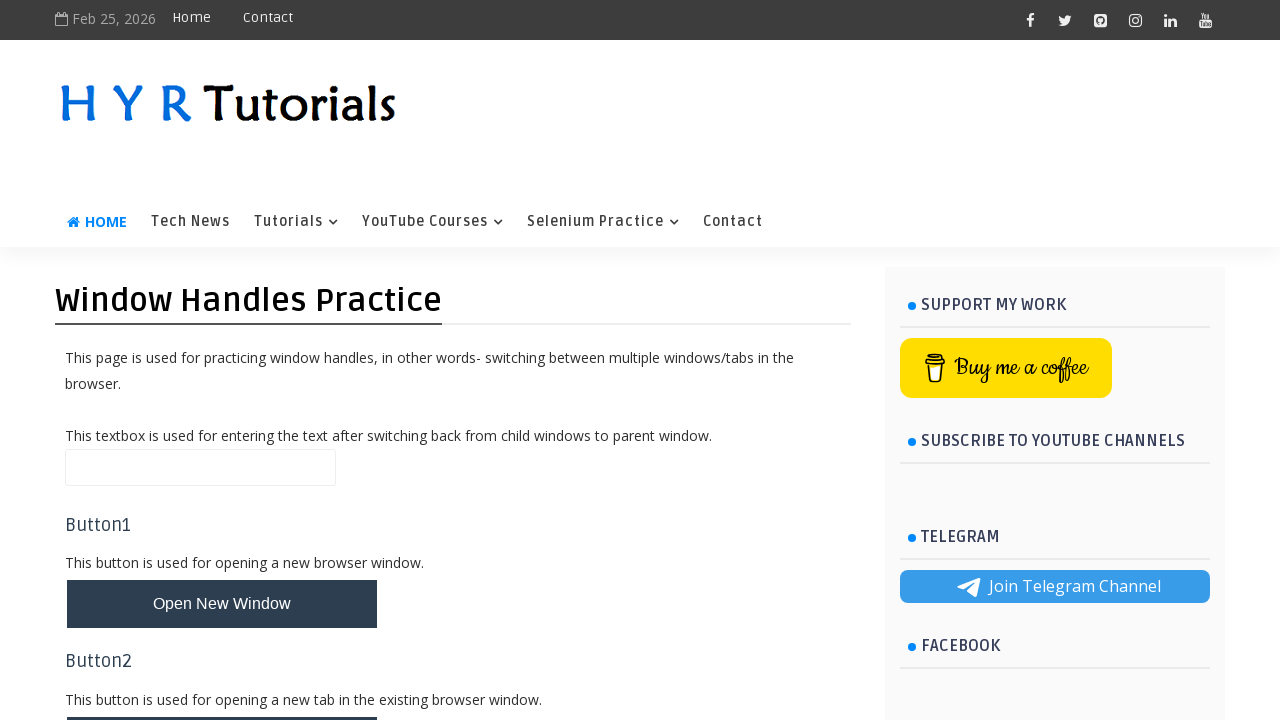

Clicked button to open new tab at (222, 696) on #newTabBtn
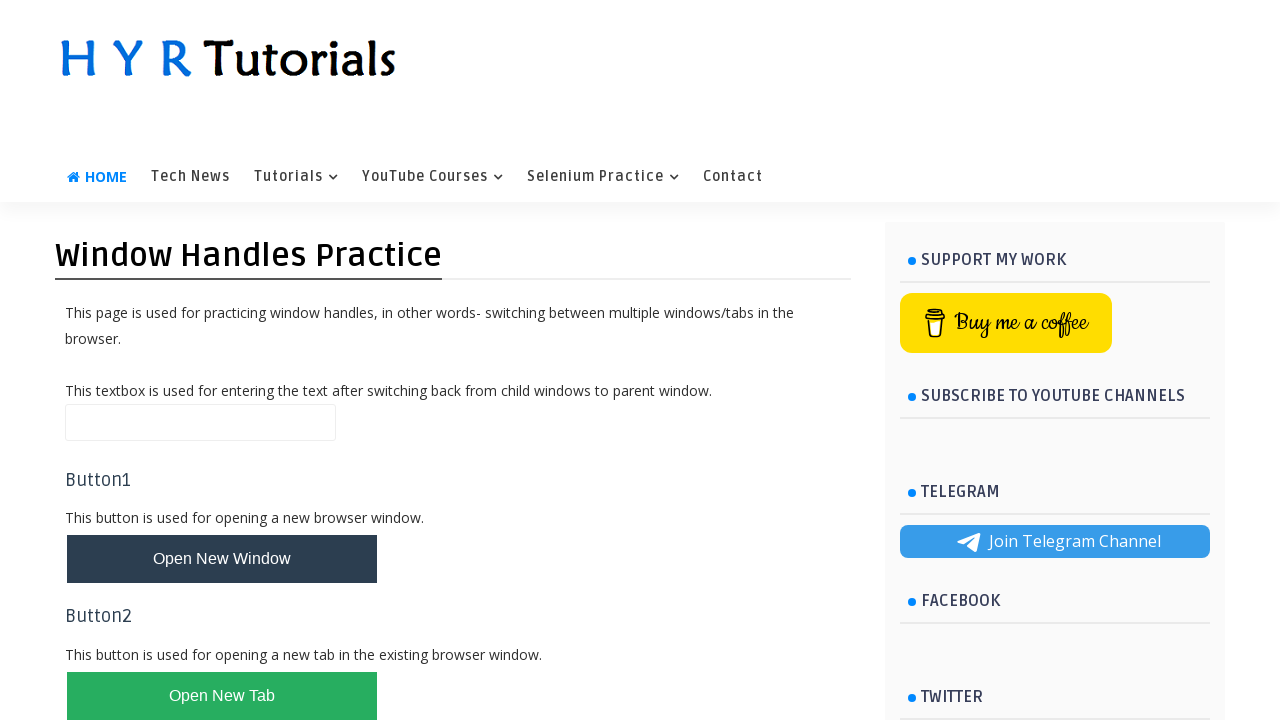

Opened new tab and captured page context at (222, 696) on #newTabBtn
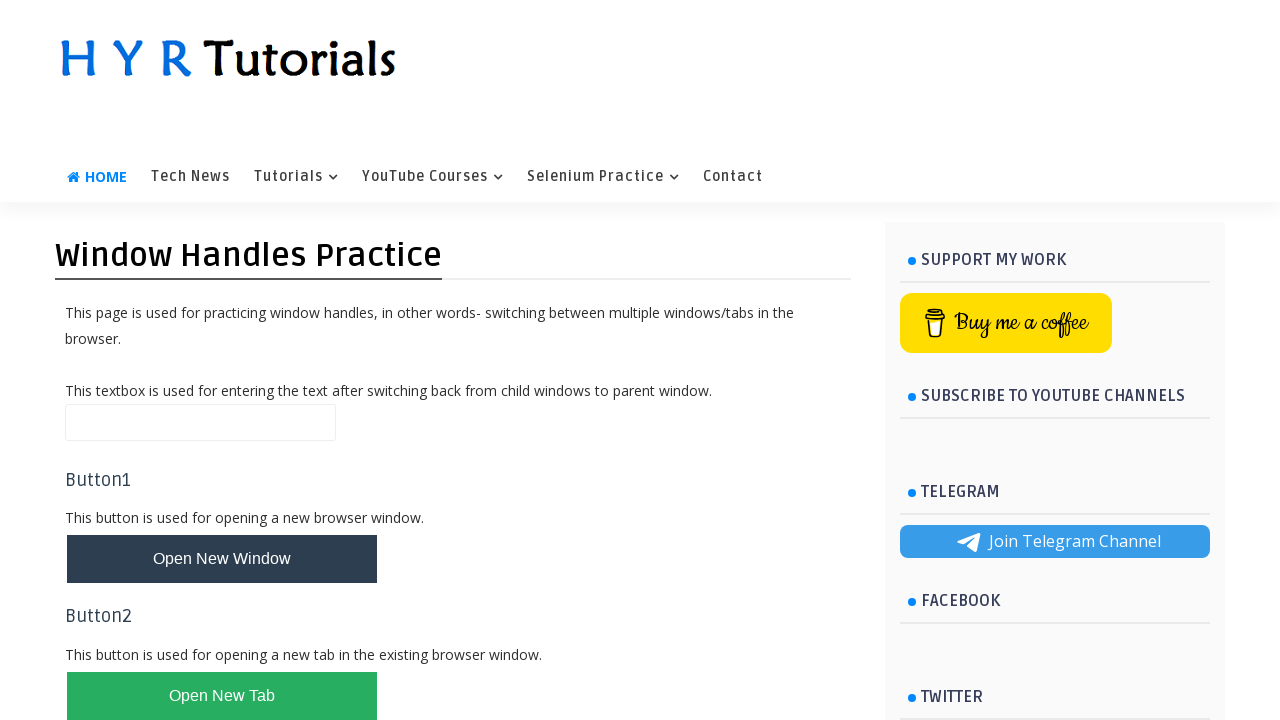

Switched to new tab
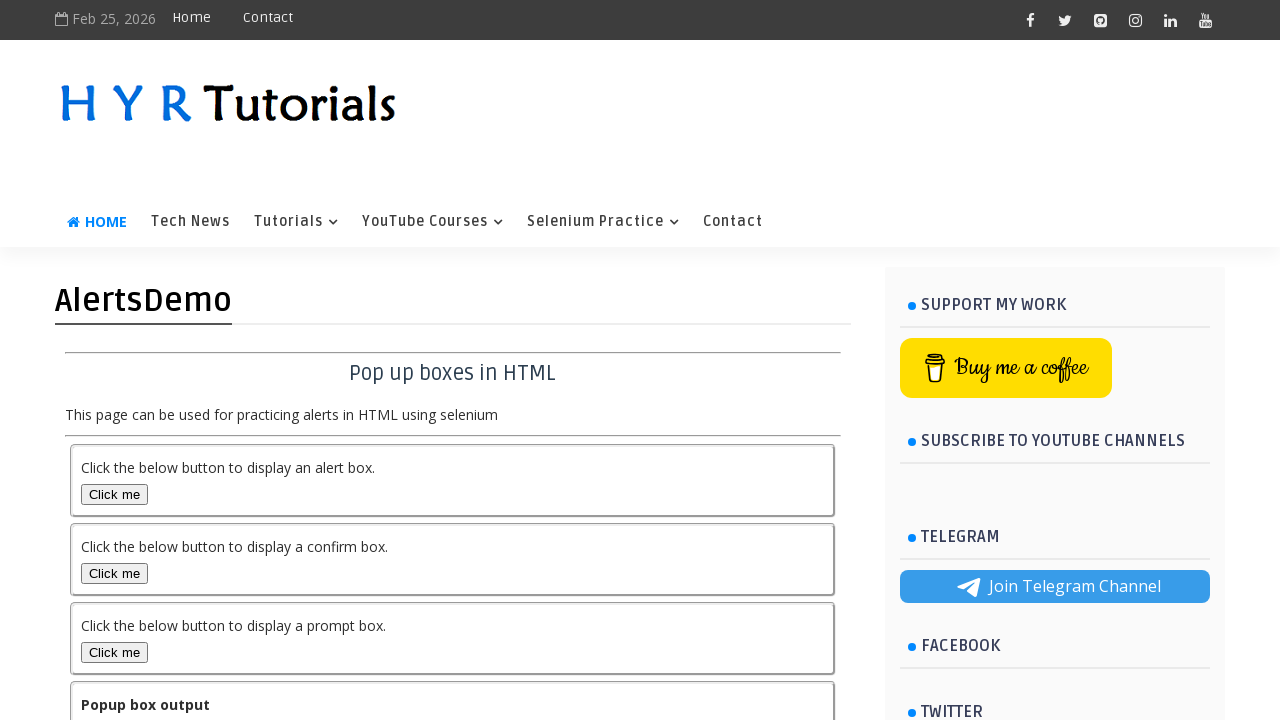

New tab finished loading
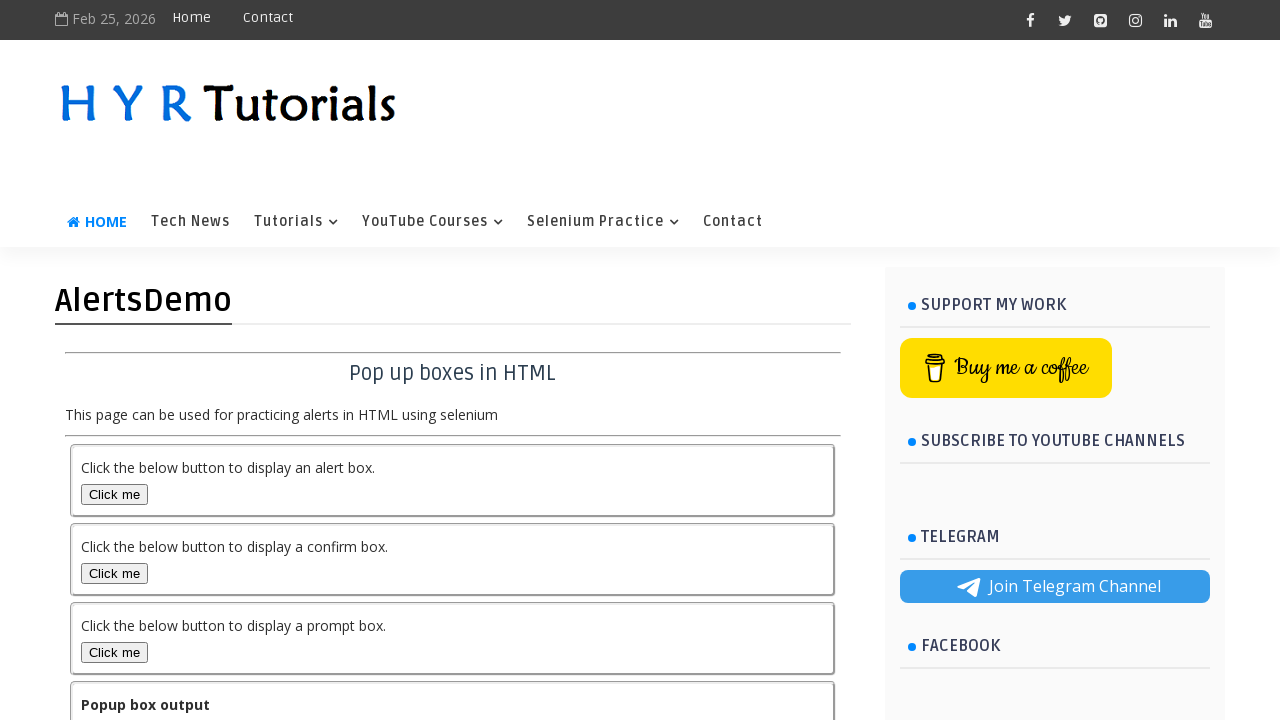

Set up dialog handler for simple alerts
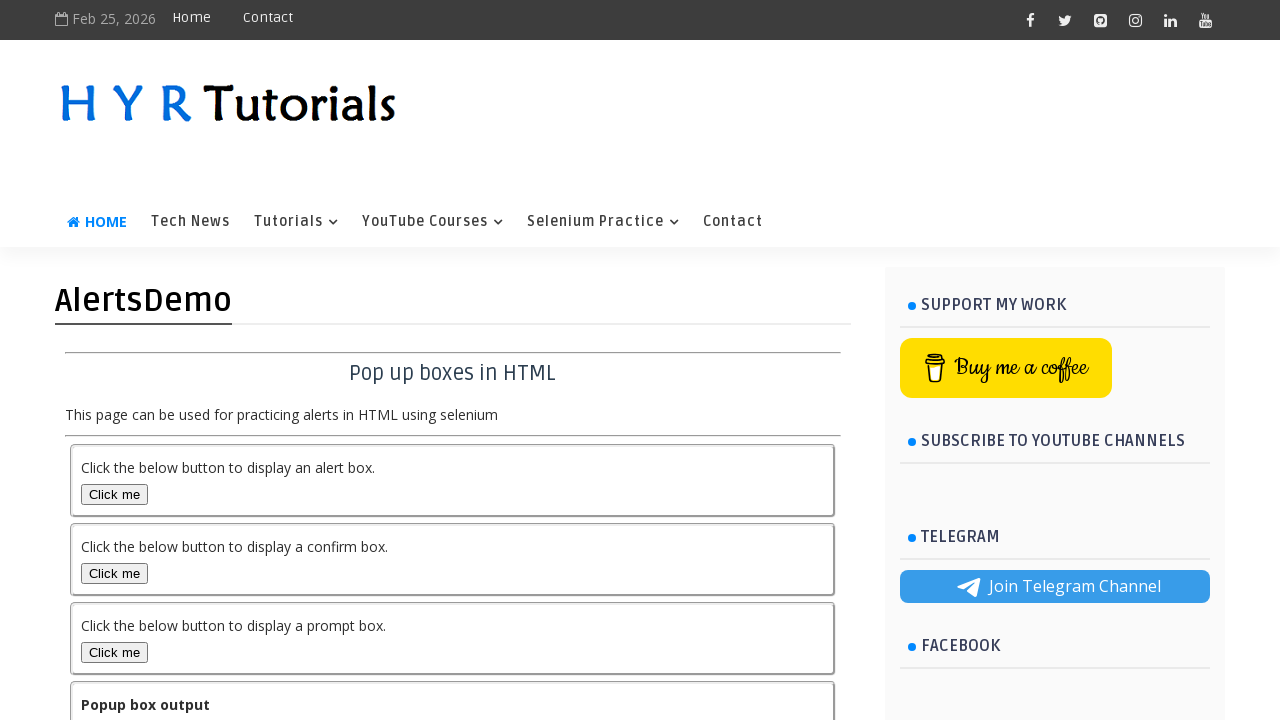

Clicked alert box button and accepted simple alert at (114, 494) on #alertBox
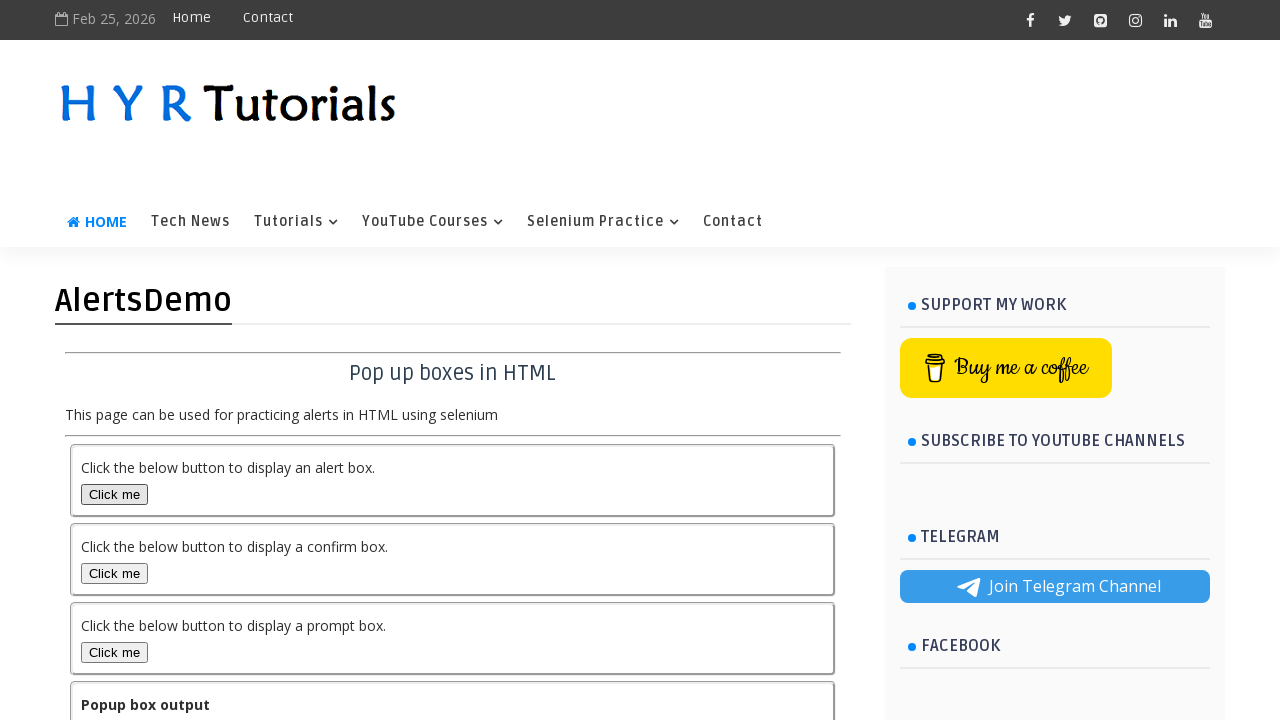

Set up dialog handler for confirm boxes
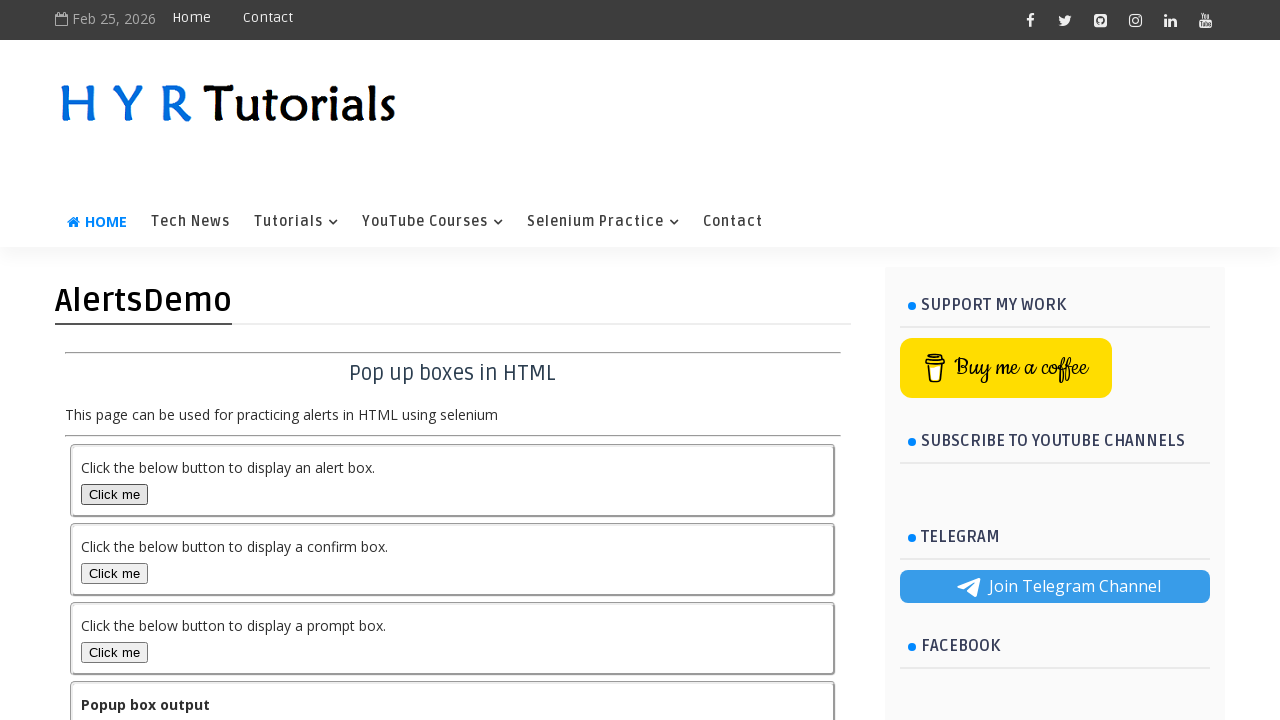

Clicked confirm box button and handled dialog based on text content at (114, 573) on #confirmBox
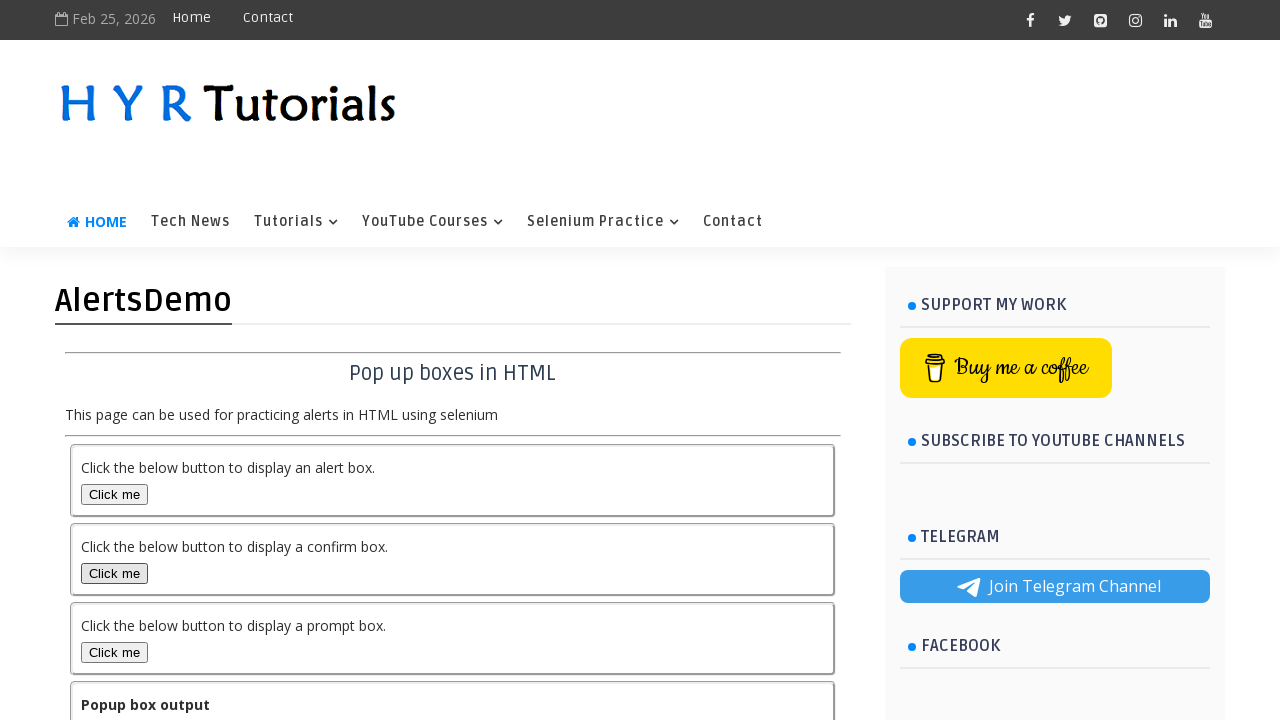

Set up dialog handler for prompt boxes with text input
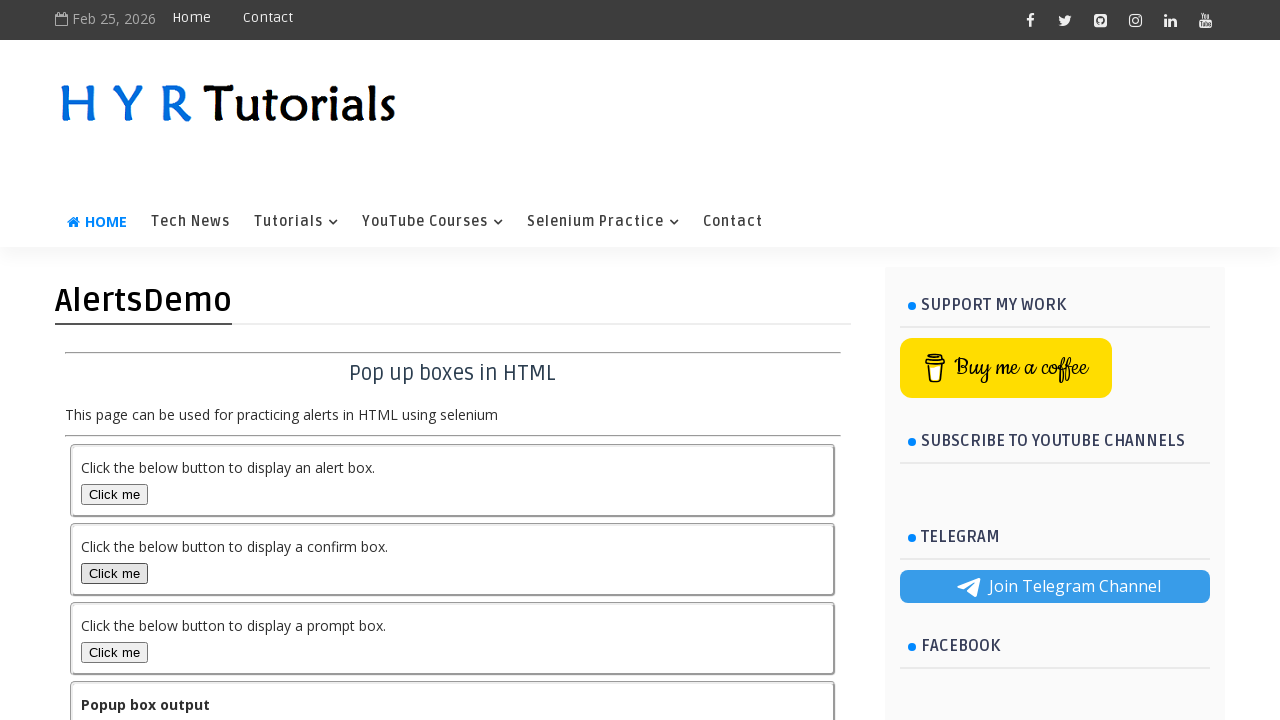

Clicked prompt box button and entered 'poornima' in dialog at (114, 652) on #promptBox
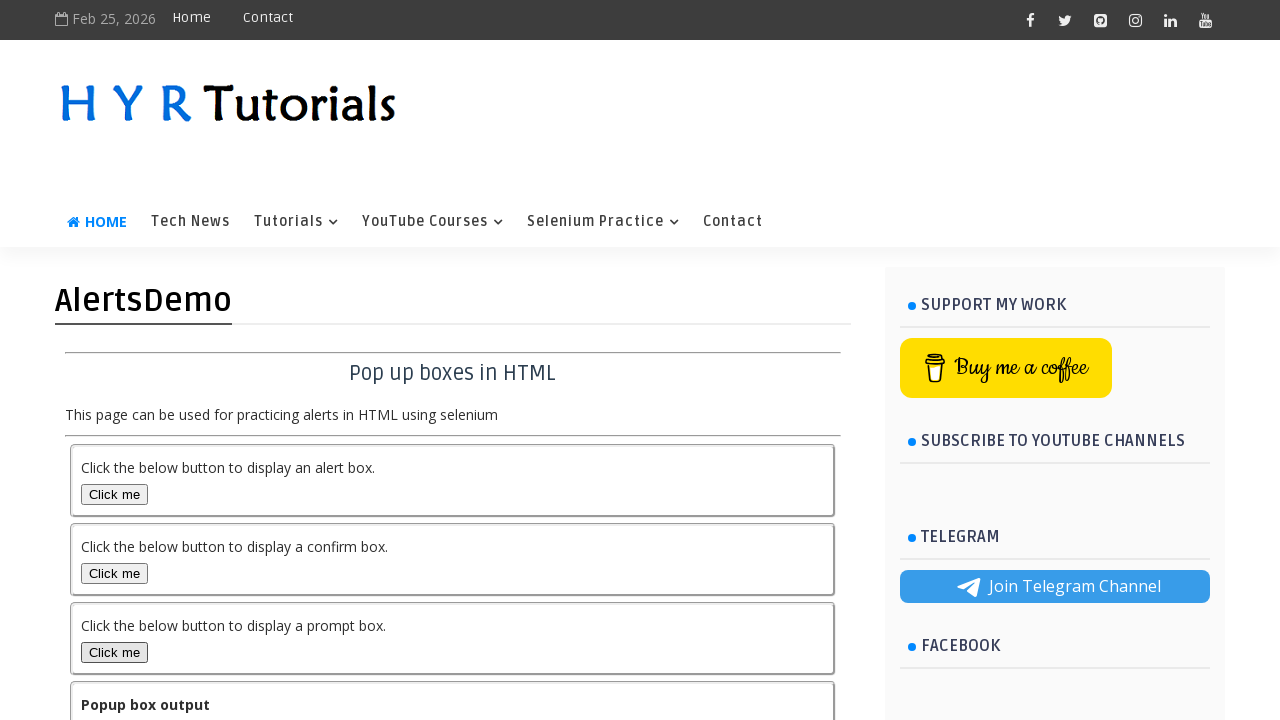

Verified prompt output: You pressed Cancel in prompt popup.
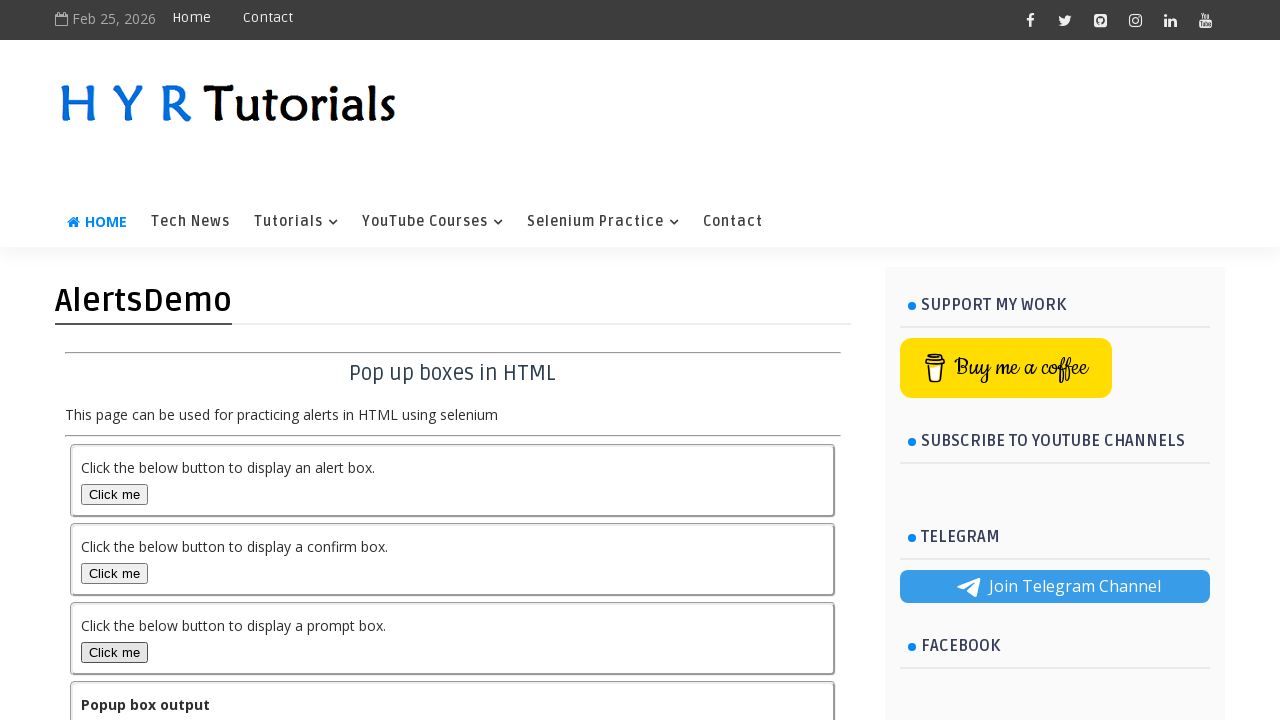

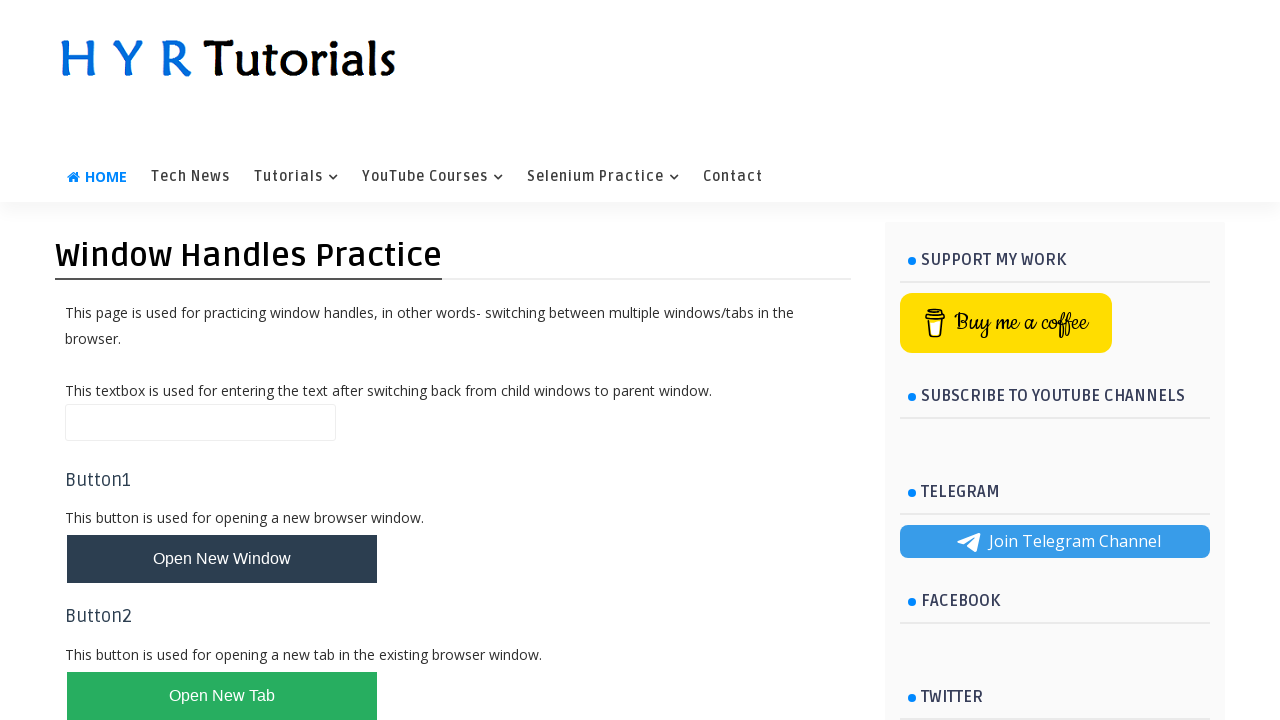